Tests dynamic controls functionality by toggling a checkbox's visibility - clicking a button to make it disappear, waiting for it to reappear, and then clicking the checkbox itself.

Starting URL: https://v1.training-support.net/selenium/dynamic-controls

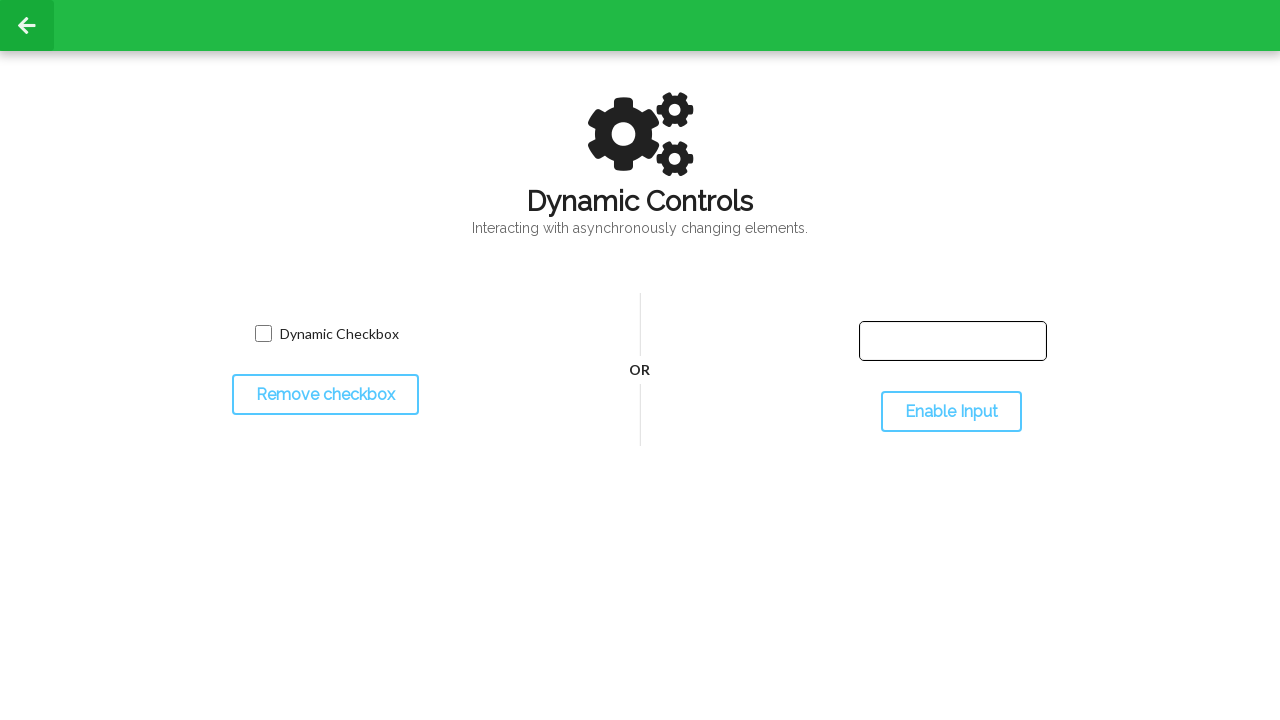

Clicked toggle button to make checkbox disappear at (325, 395) on #toggleCheckbox
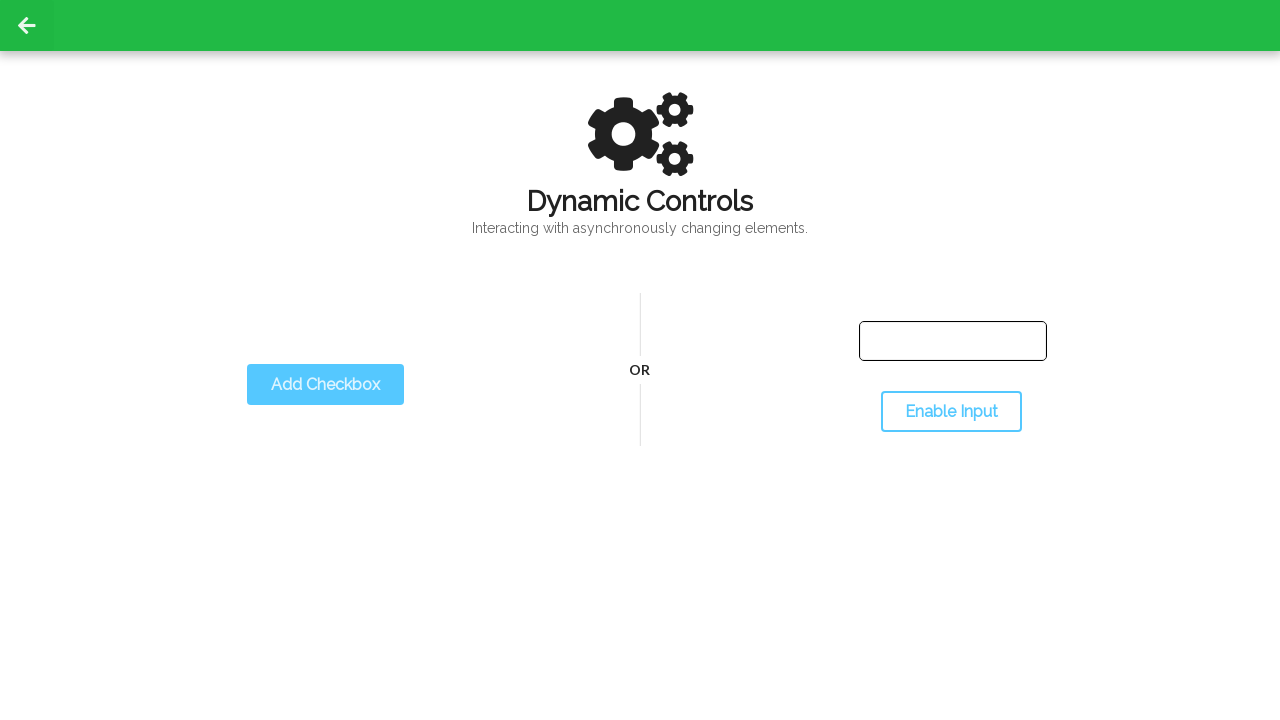

Checkbox disappeared successfully
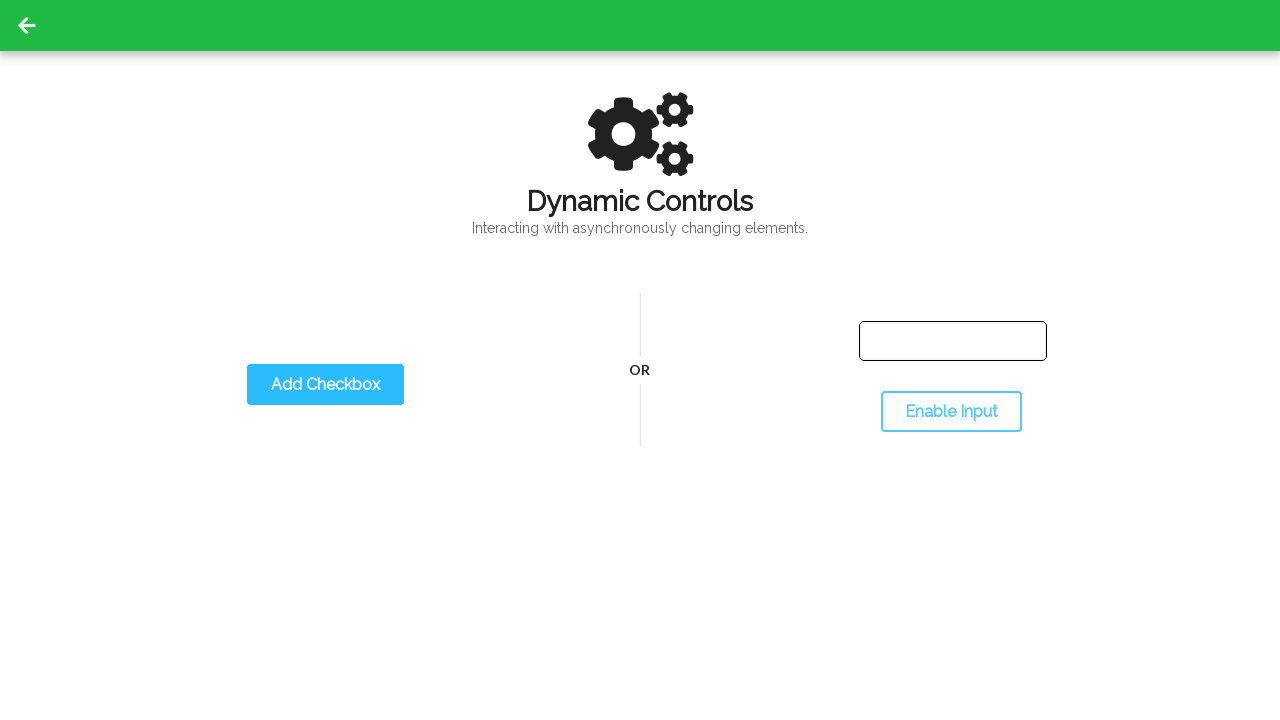

Clicked toggle button again to make checkbox reappear at (325, 385) on #toggleCheckbox
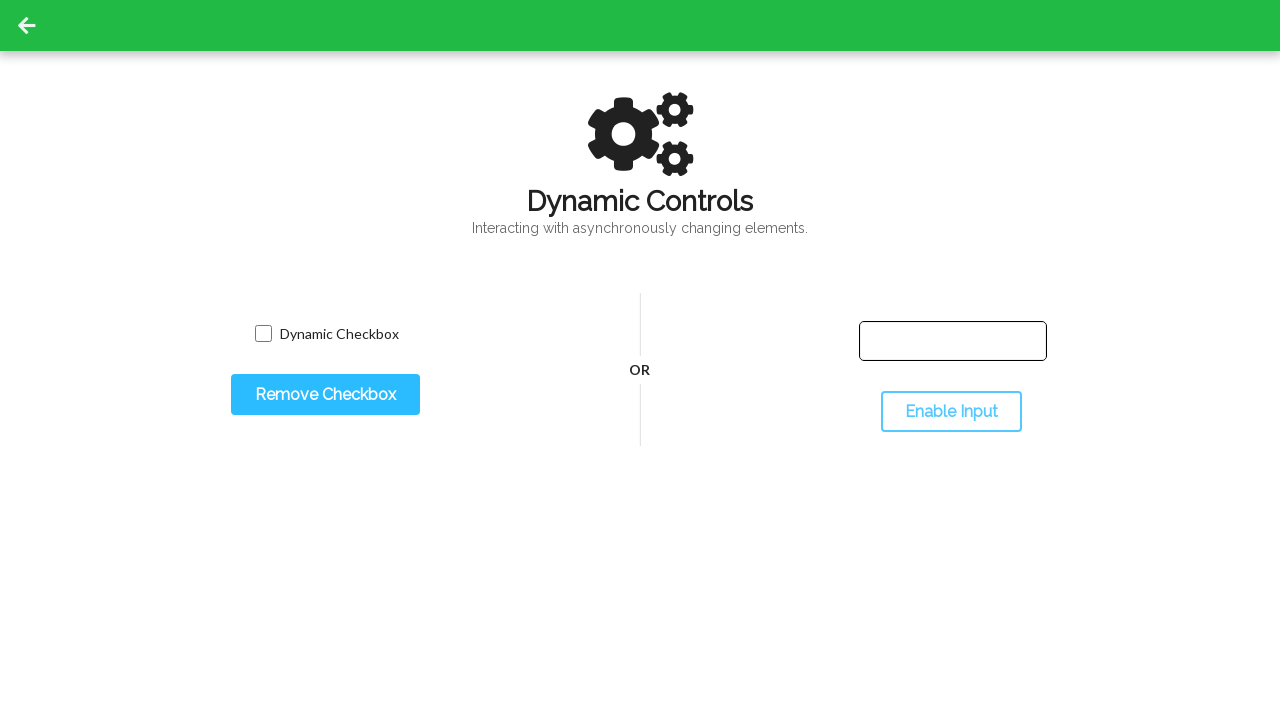

Dynamic checkbox appeared successfully
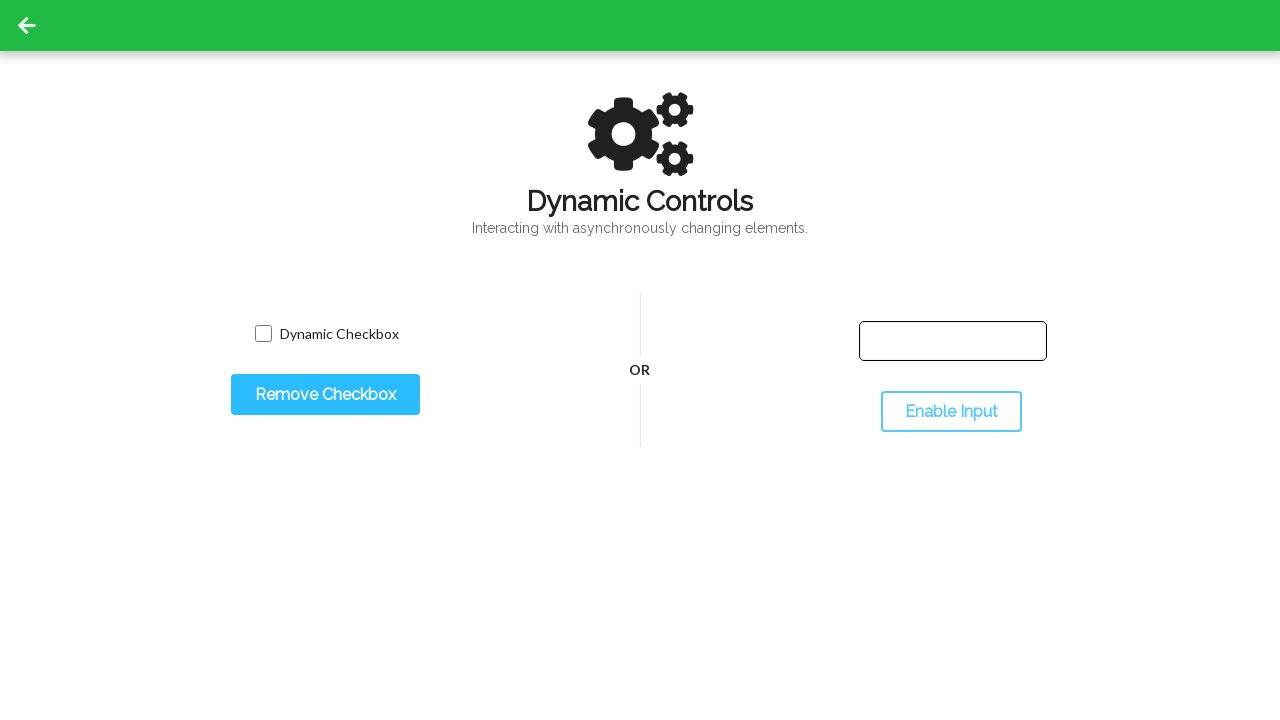

Clicked the dynamic checkbox at (263, 334) on input.willDisappear
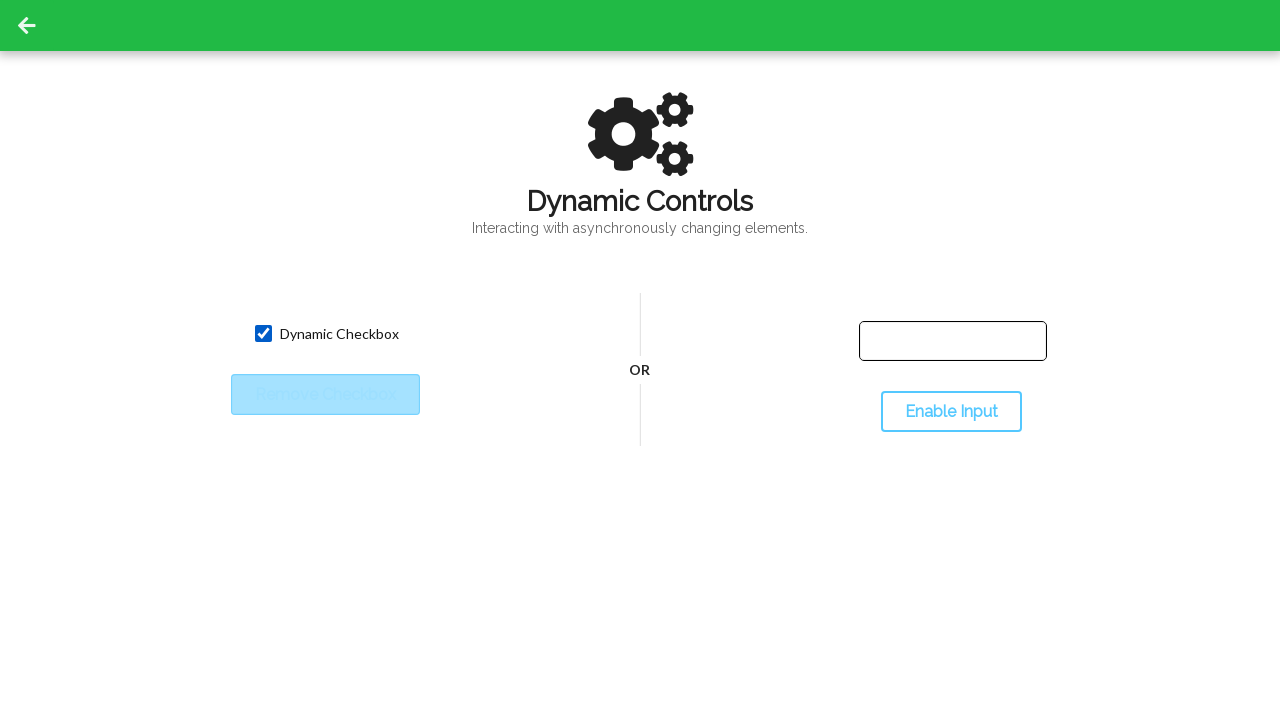

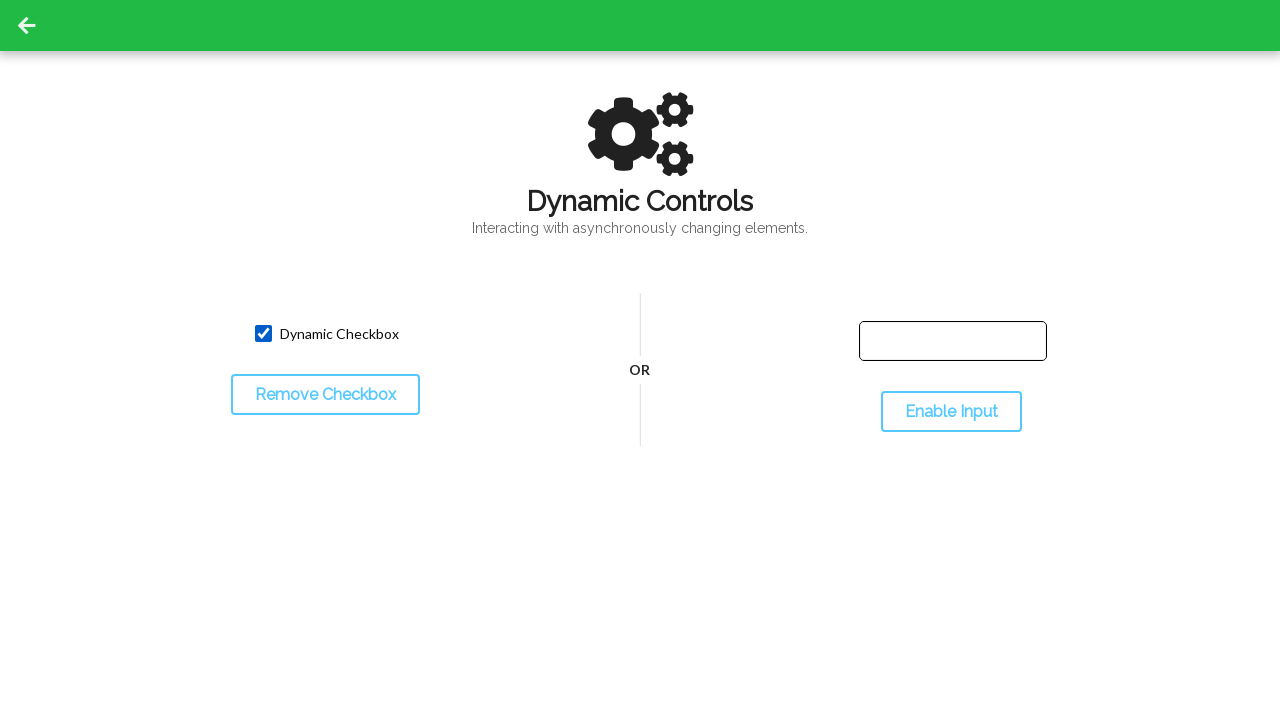